Tests the calculator multiplication functionality by entering two numbers, selecting times operation, and verifying the product result

Starting URL: https://testpages.eviltester.com/styled/calculator

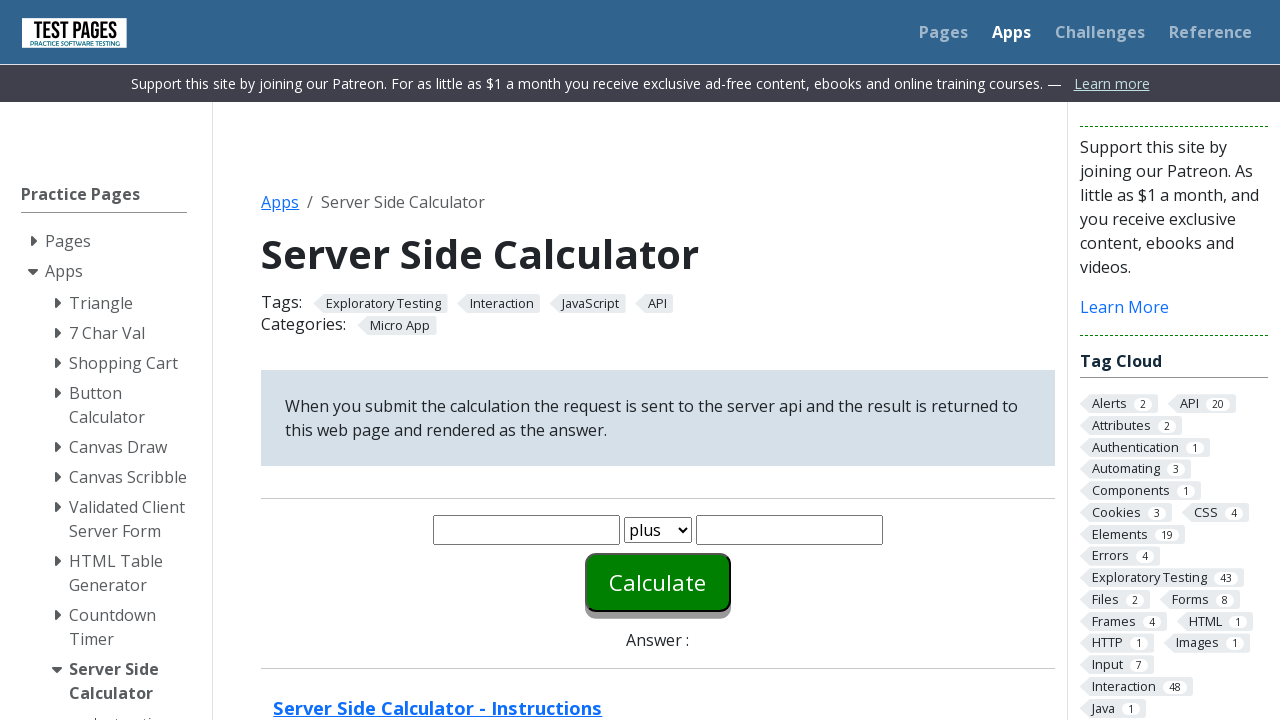

Filled first number input with '6' on #number1
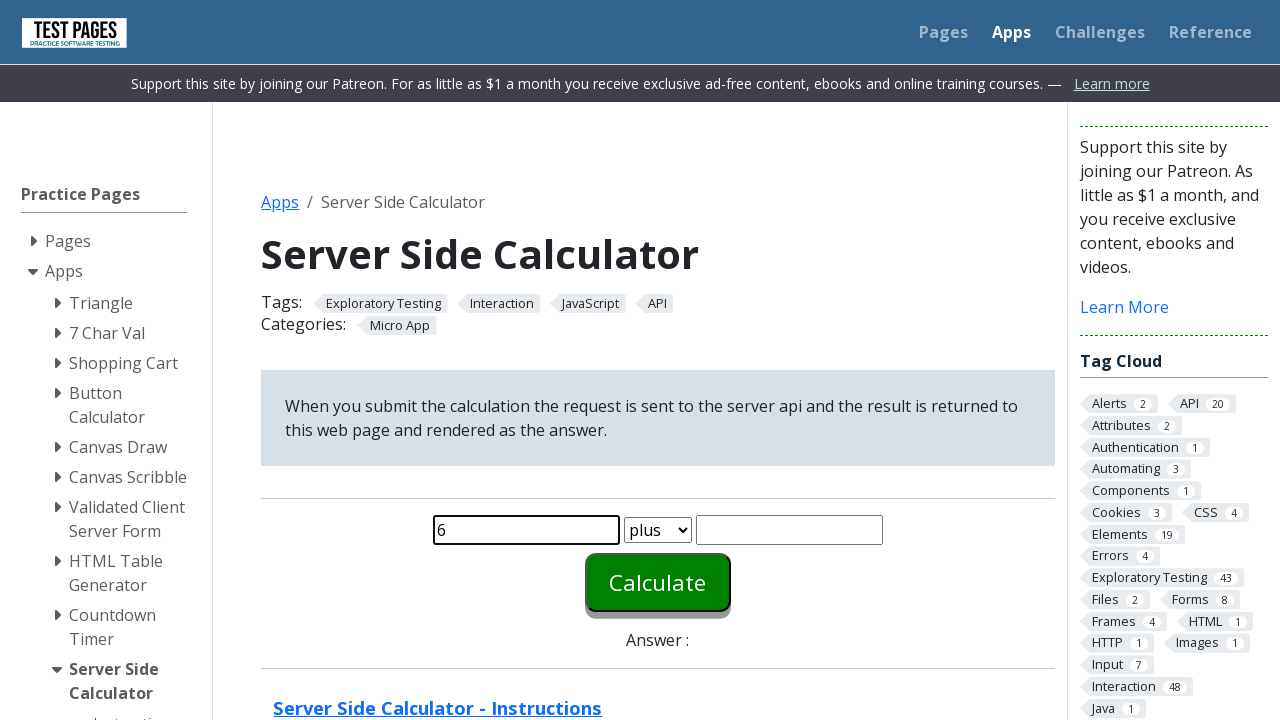

Filled second number input with '2' on #number2
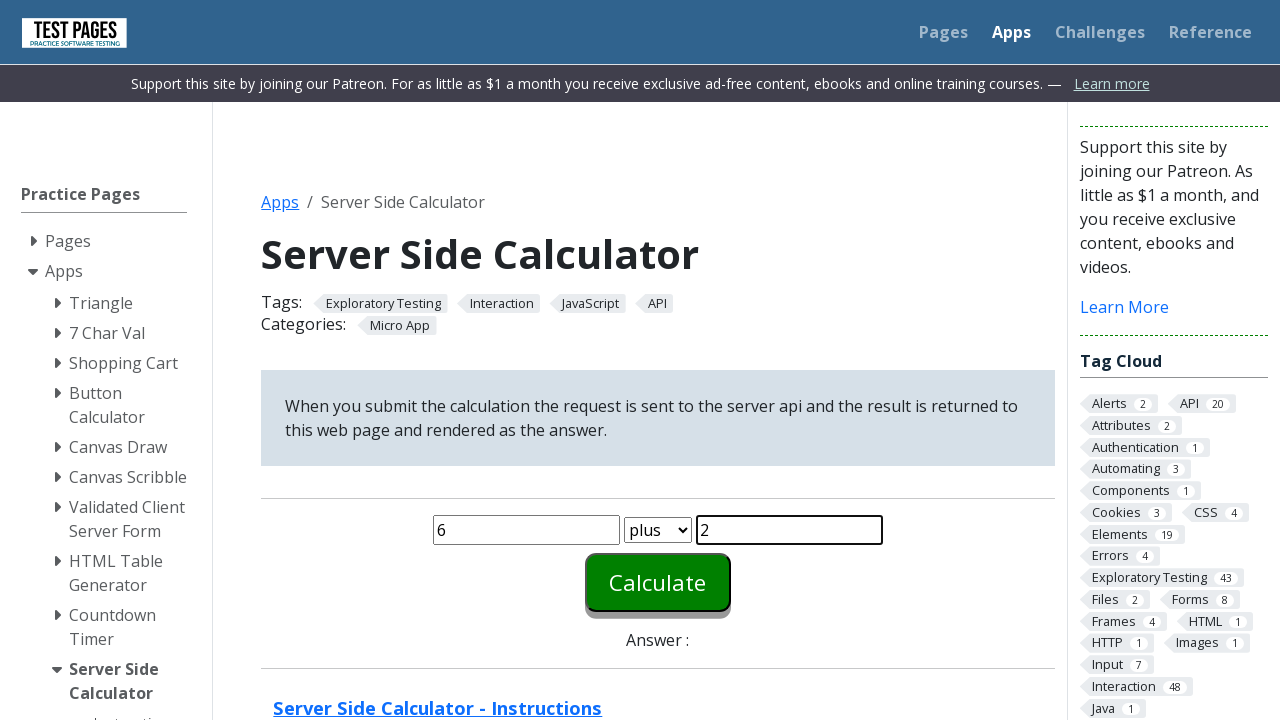

Selected 'times' operation for multiplication on #function
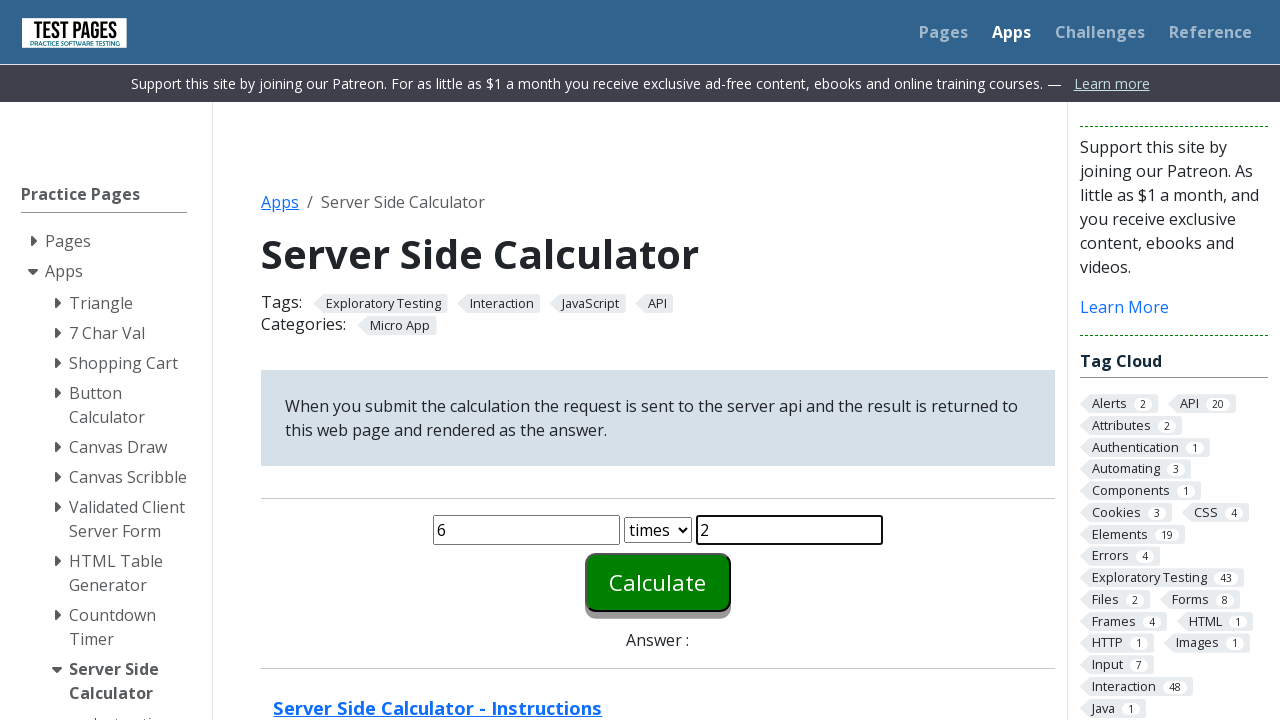

Clicked Calculate button to compute multiplication at (658, 582) on #calculate
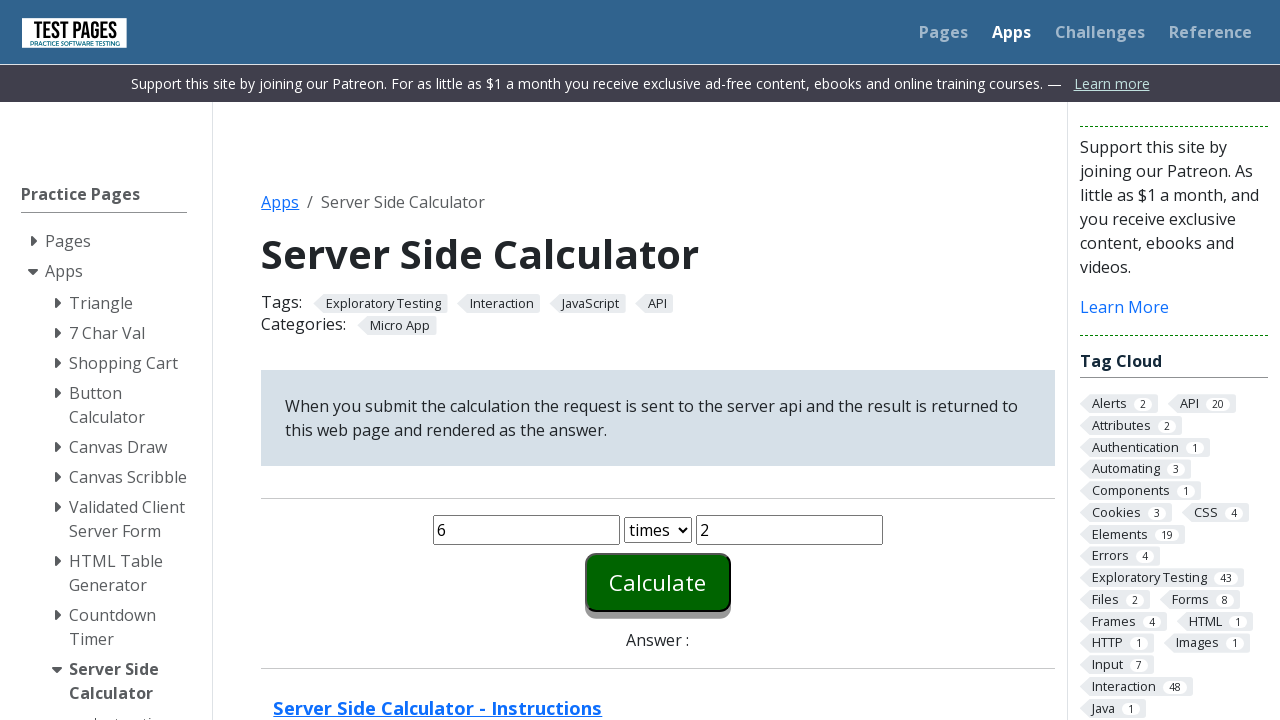

Verified multiplication result appeared in answer field
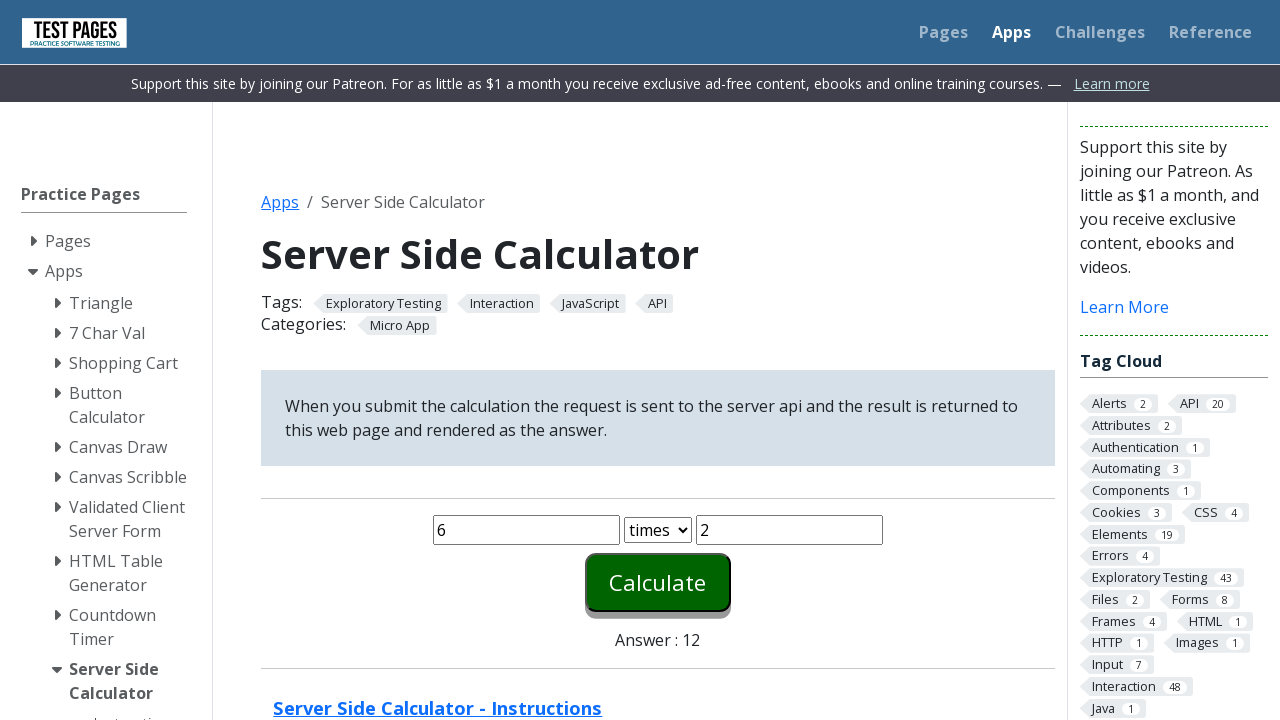

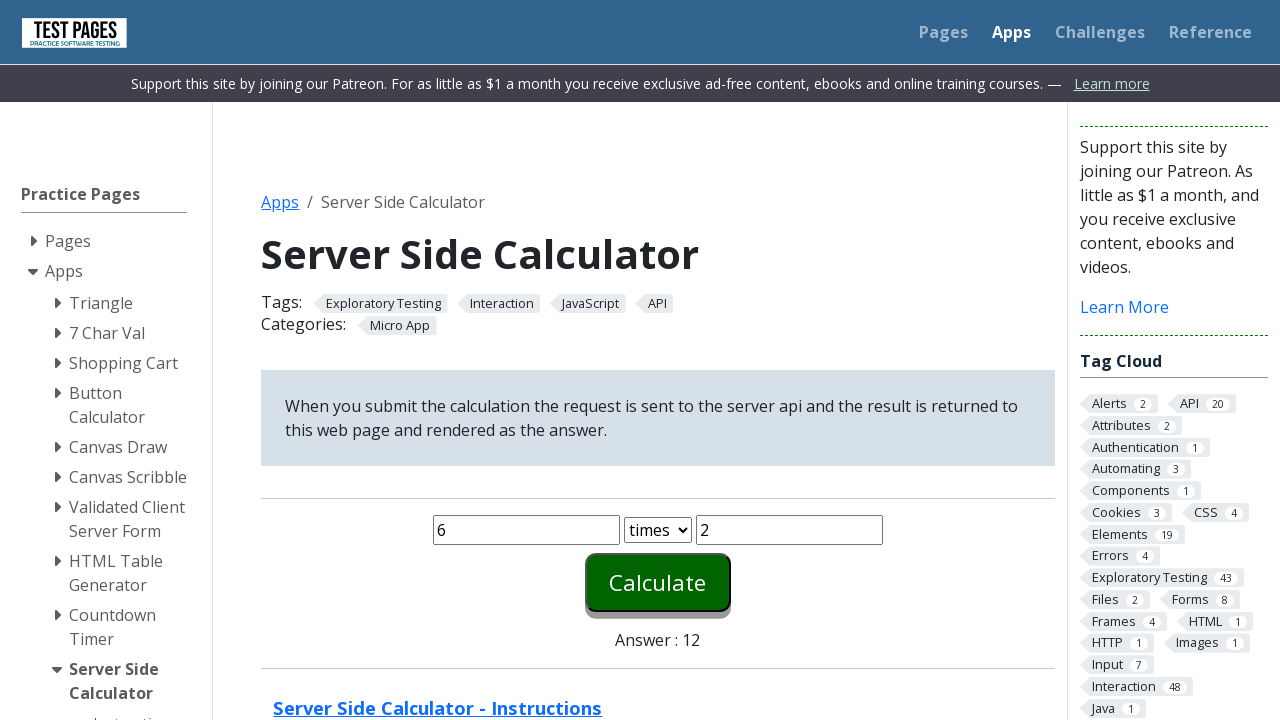